Navigates to the Python.org website and verifies that the "Getting Started" section heading element is present on the page

Starting URL: https://www.python.org

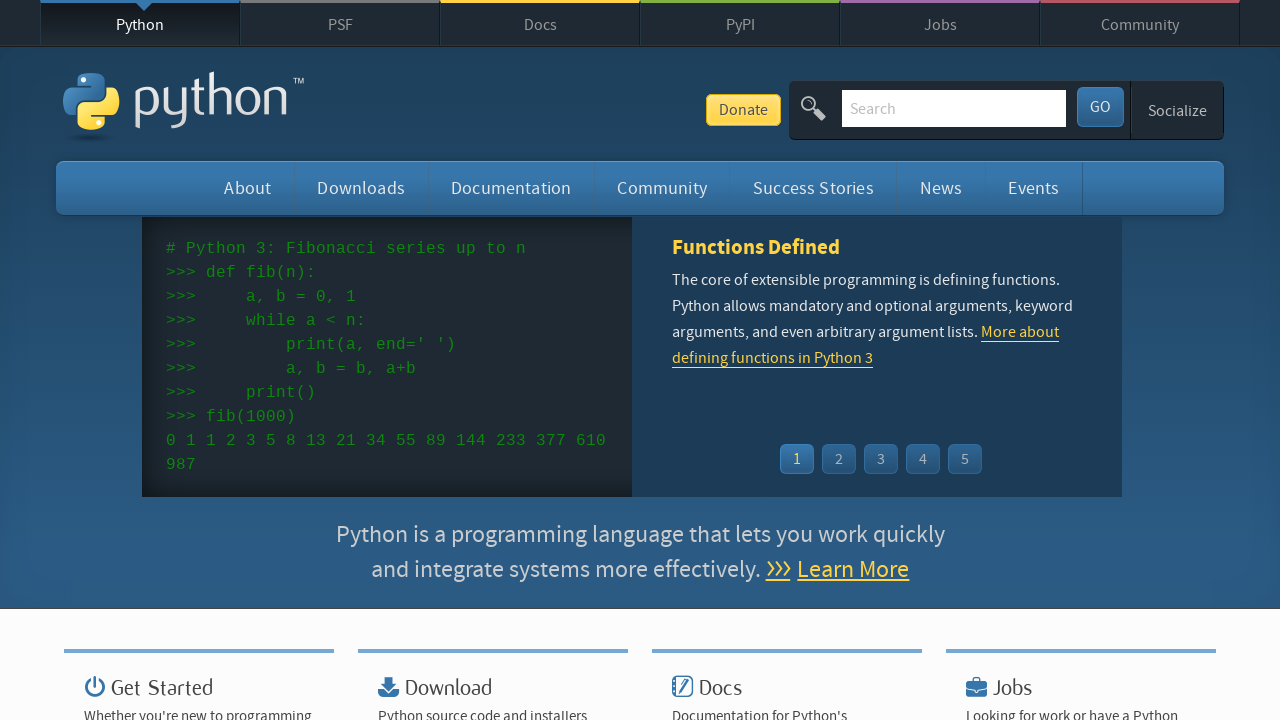

Navigated to https://www.python.org
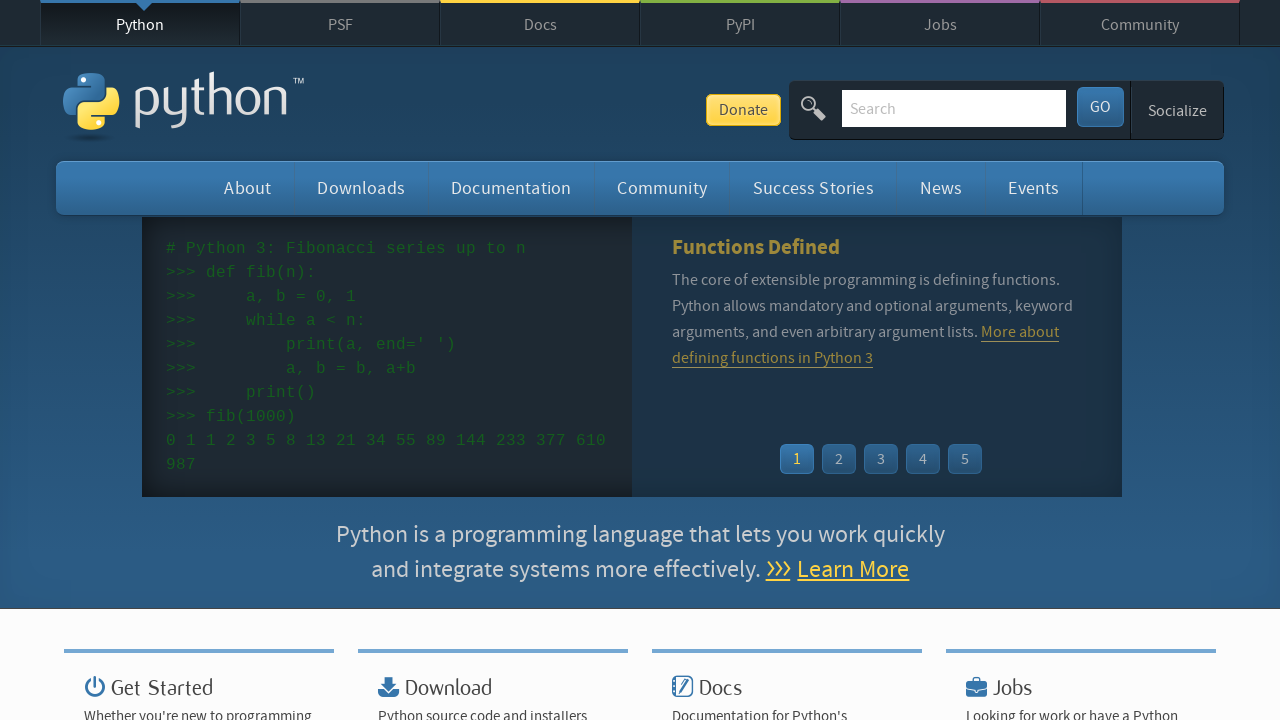

Waited for 'Getting Started' section heading element to be present
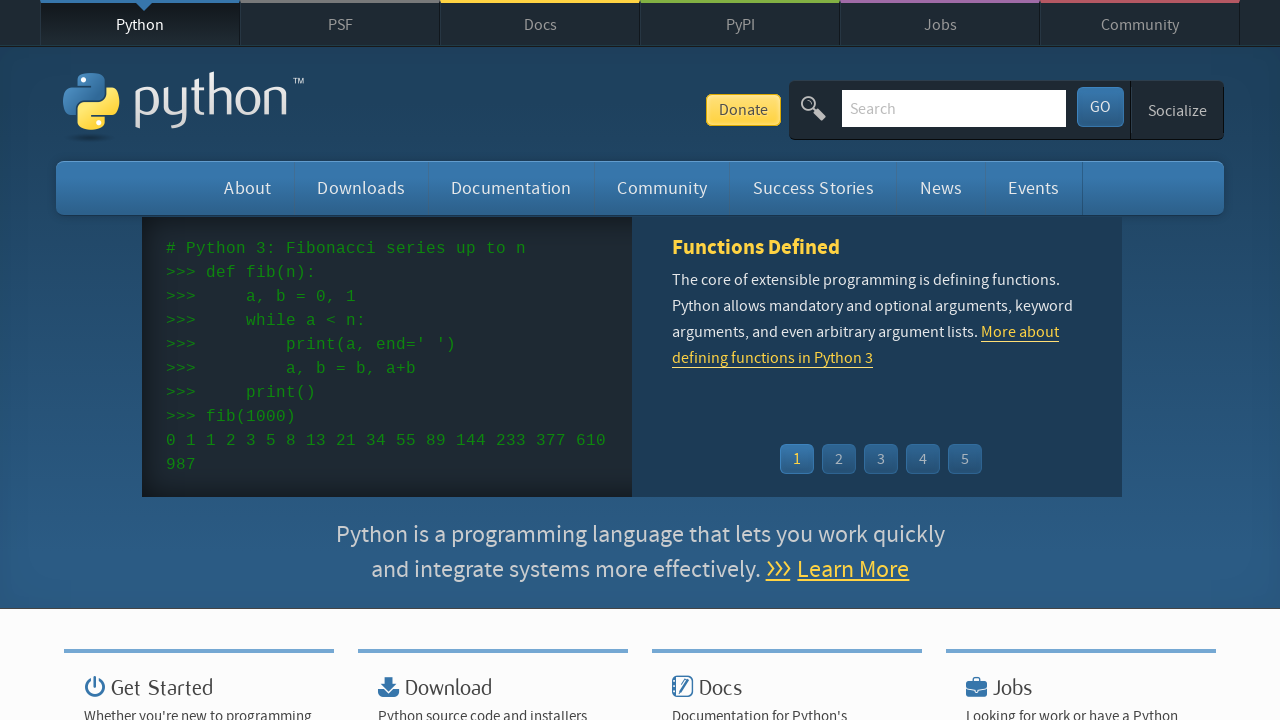

Verified 'Getting Started' section heading is visible on the page
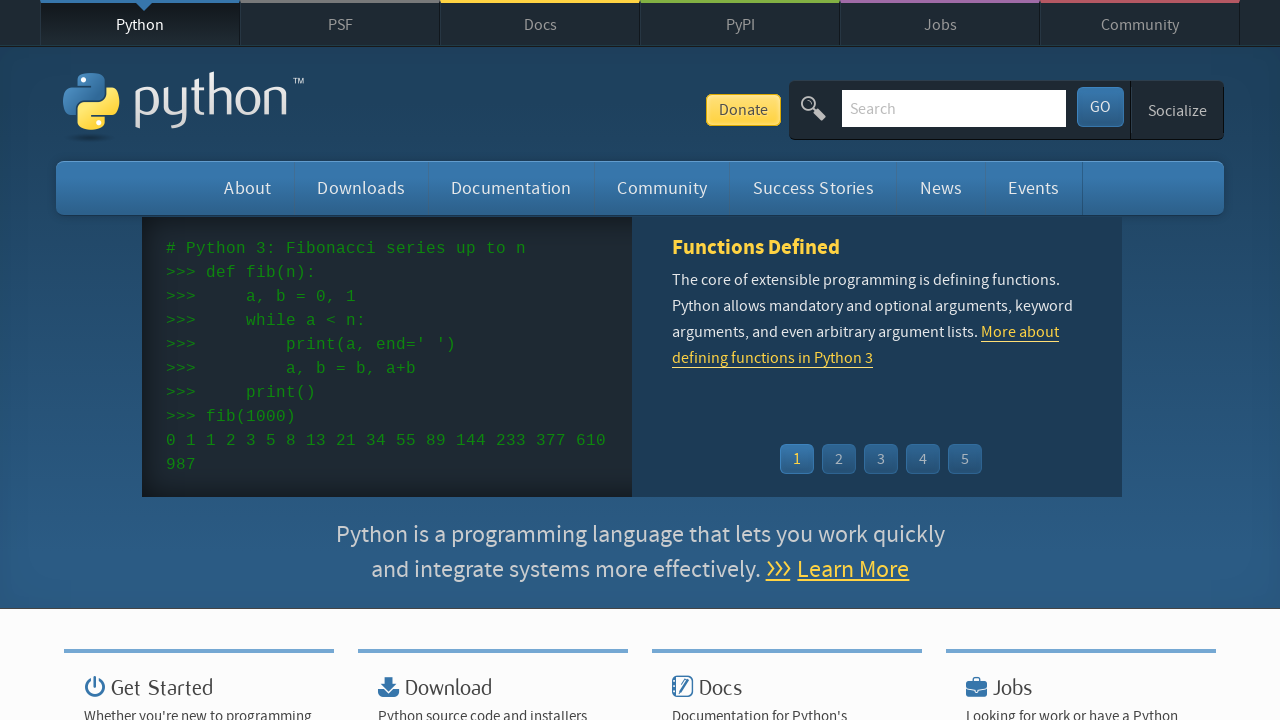

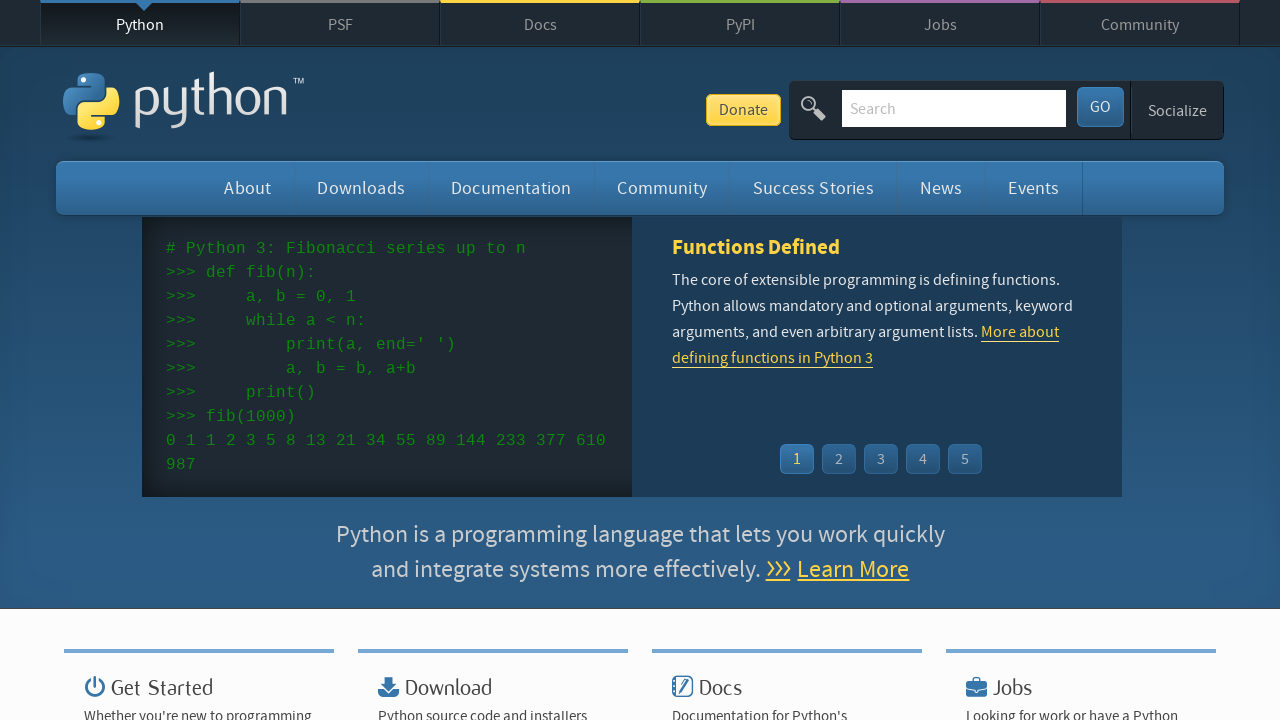